Tests modal dialog functionality by clicking on the Large Modal button and verifying that the modal appears

Starting URL: https://demoqa.com/modal-dialogs

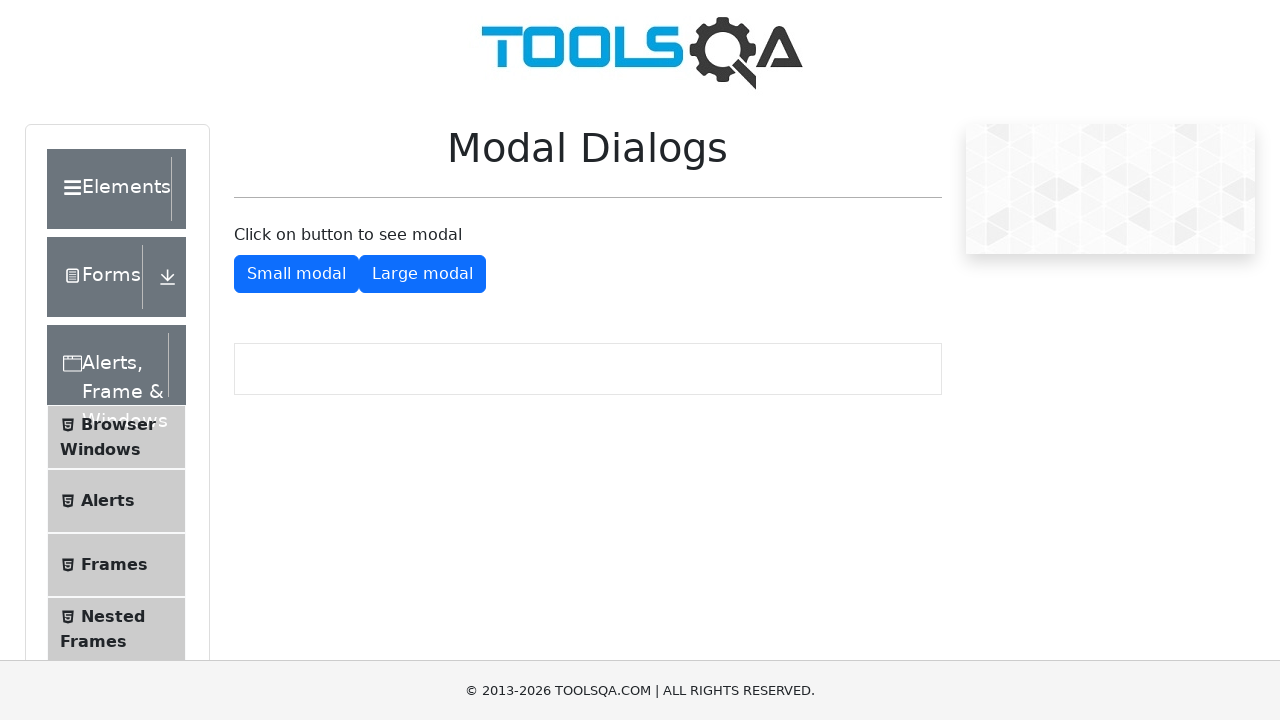

Clicked on the Large Modal button at (422, 274) on #showLargeModal
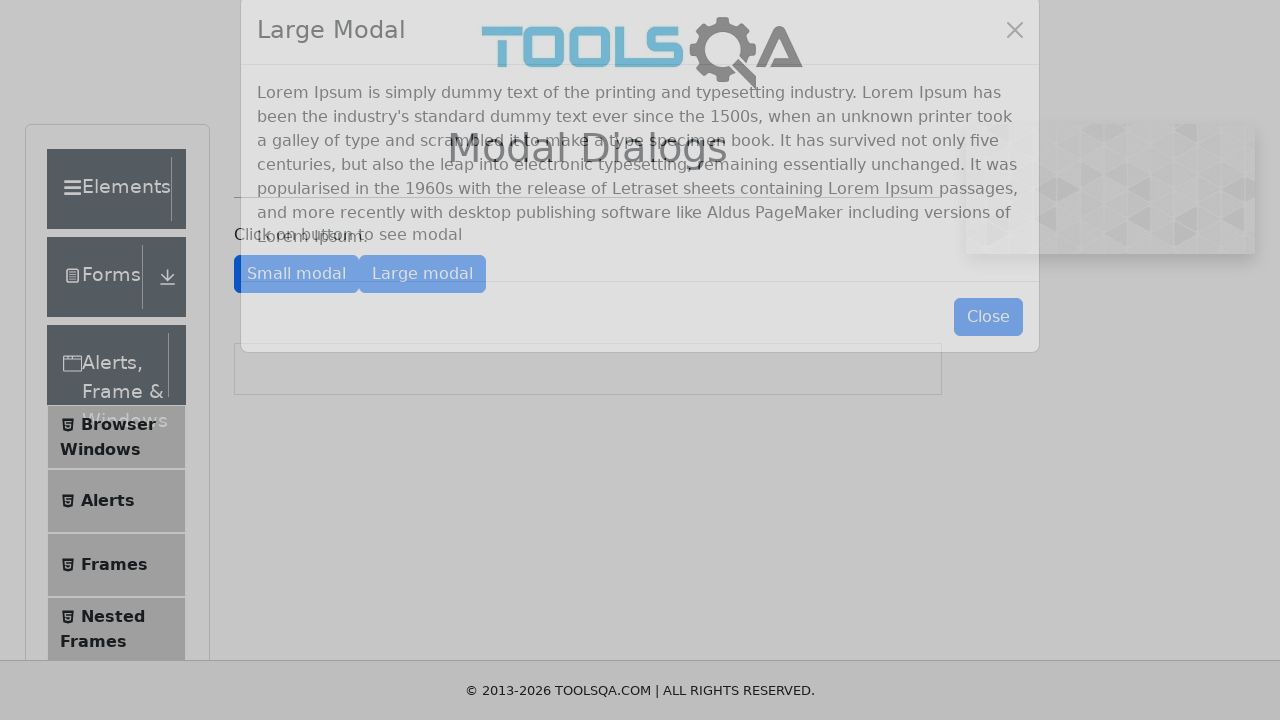

Modal dialog appeared and became visible
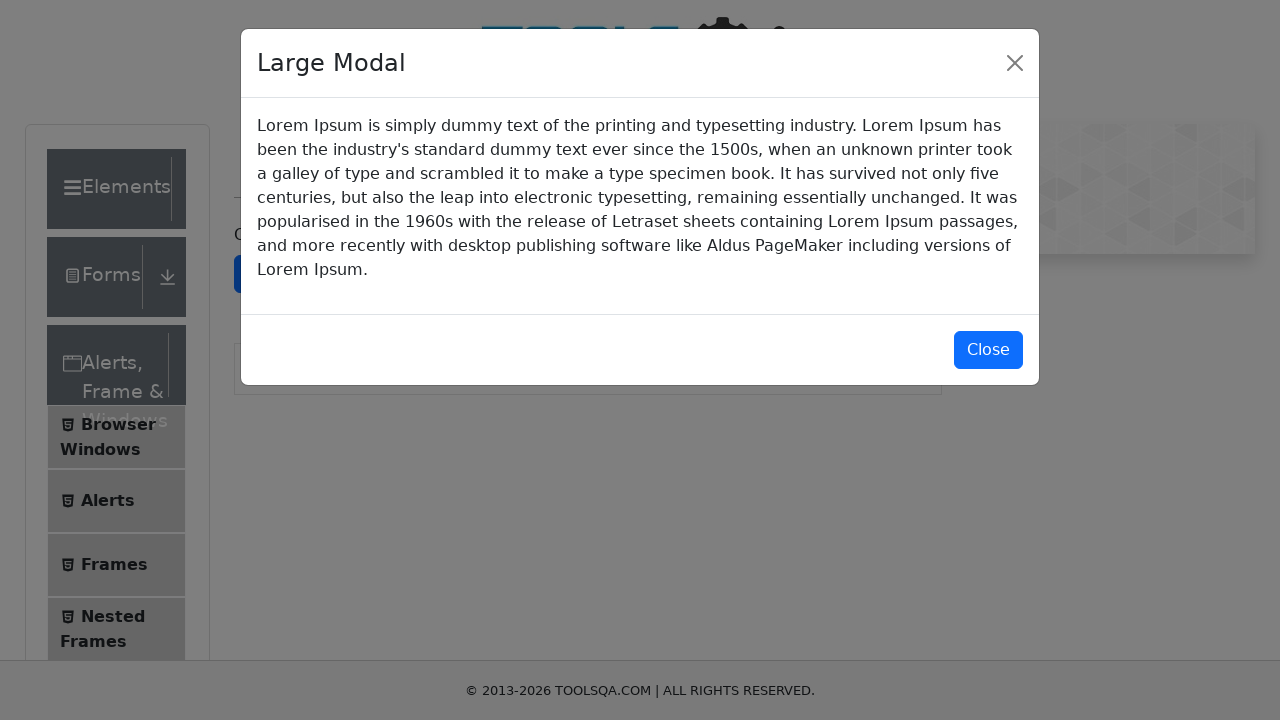

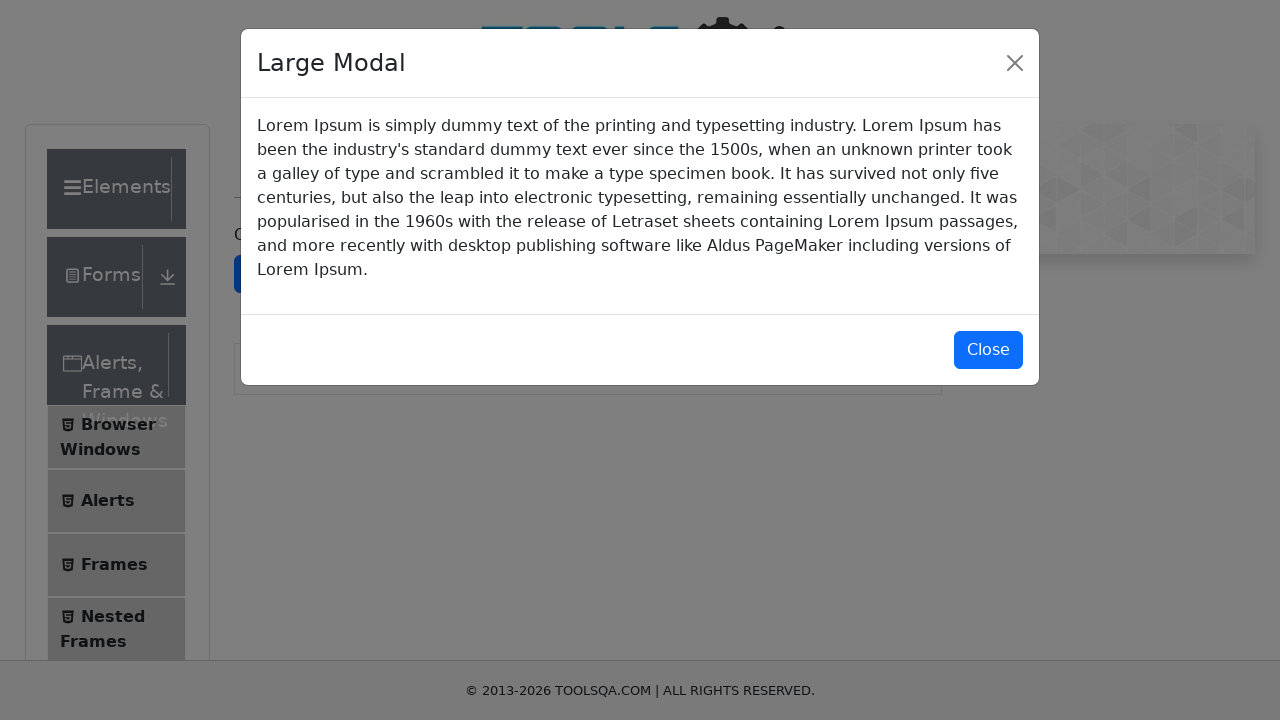